Tests a form submission by filling in first name, selecting years of experience from dropdown, entering a date, and submitting the form

Starting URL: https://formy-project.herokuapp.com/form

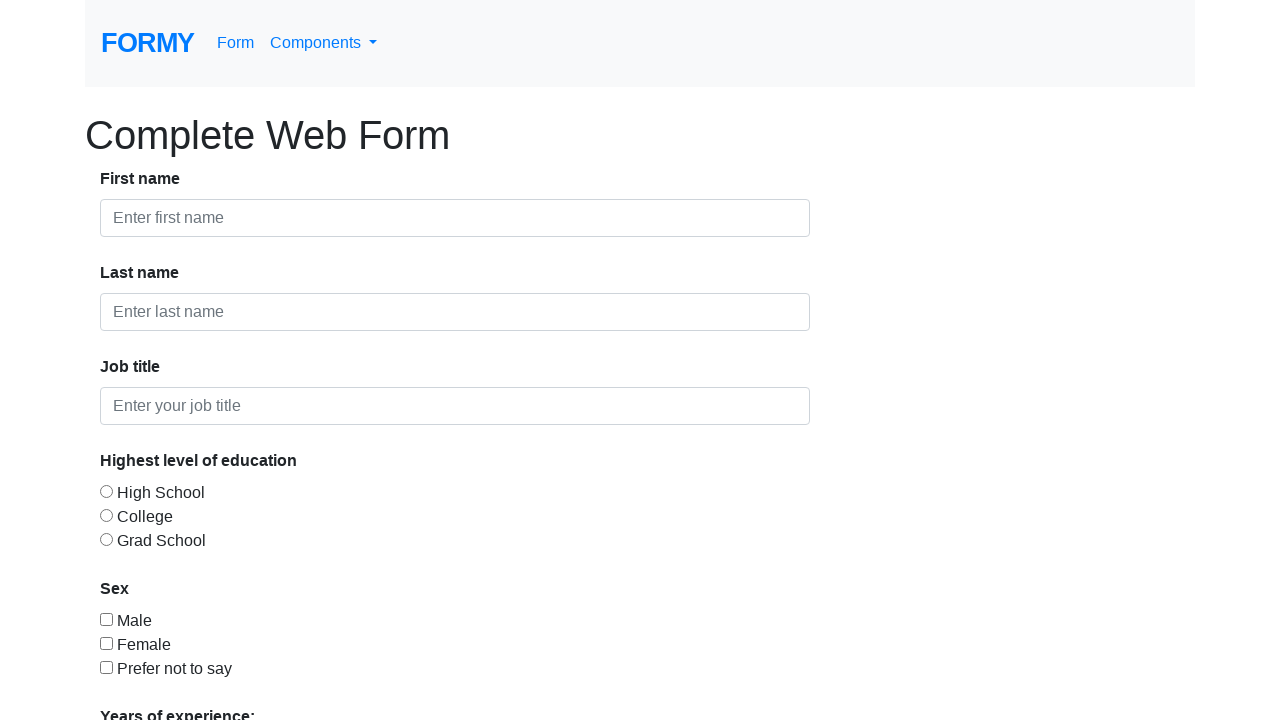

Filled first name field with 'Test' on .form-control >> nth=0
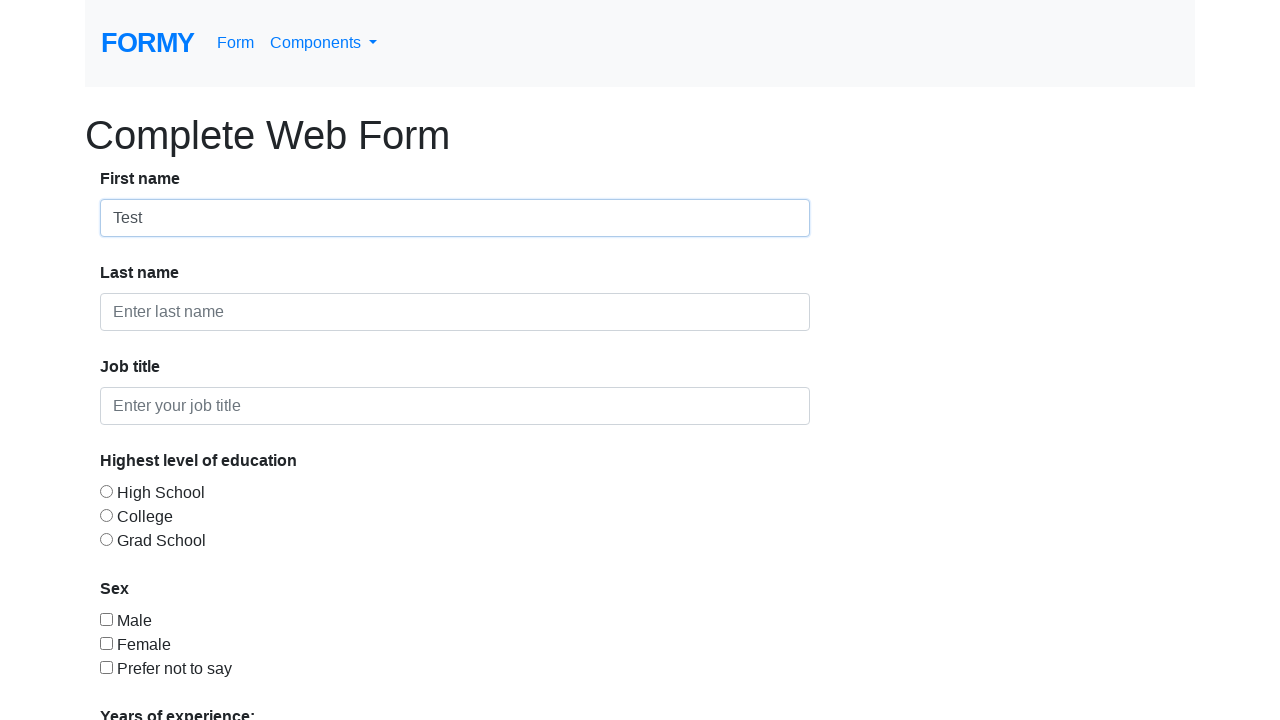

Selected '2-4' years of experience from dropdown on #select-menu
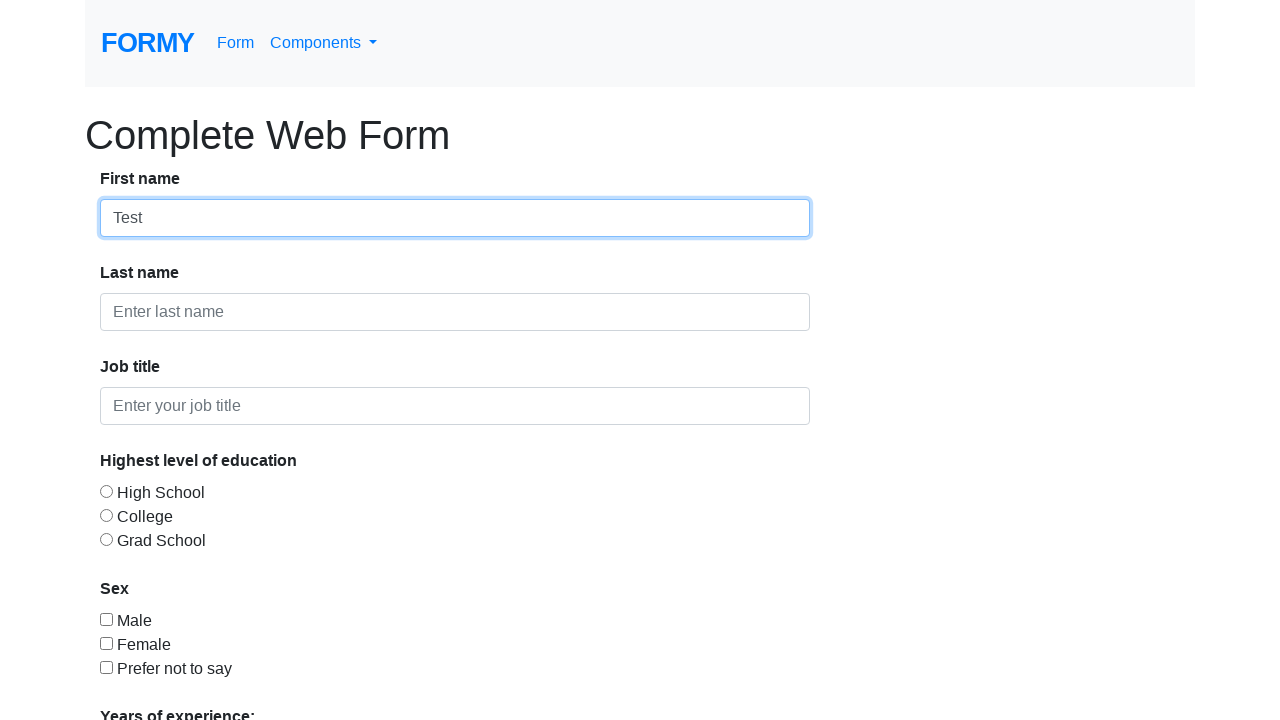

Filled date field with '09/22/2022' on .form-control >> nth=4
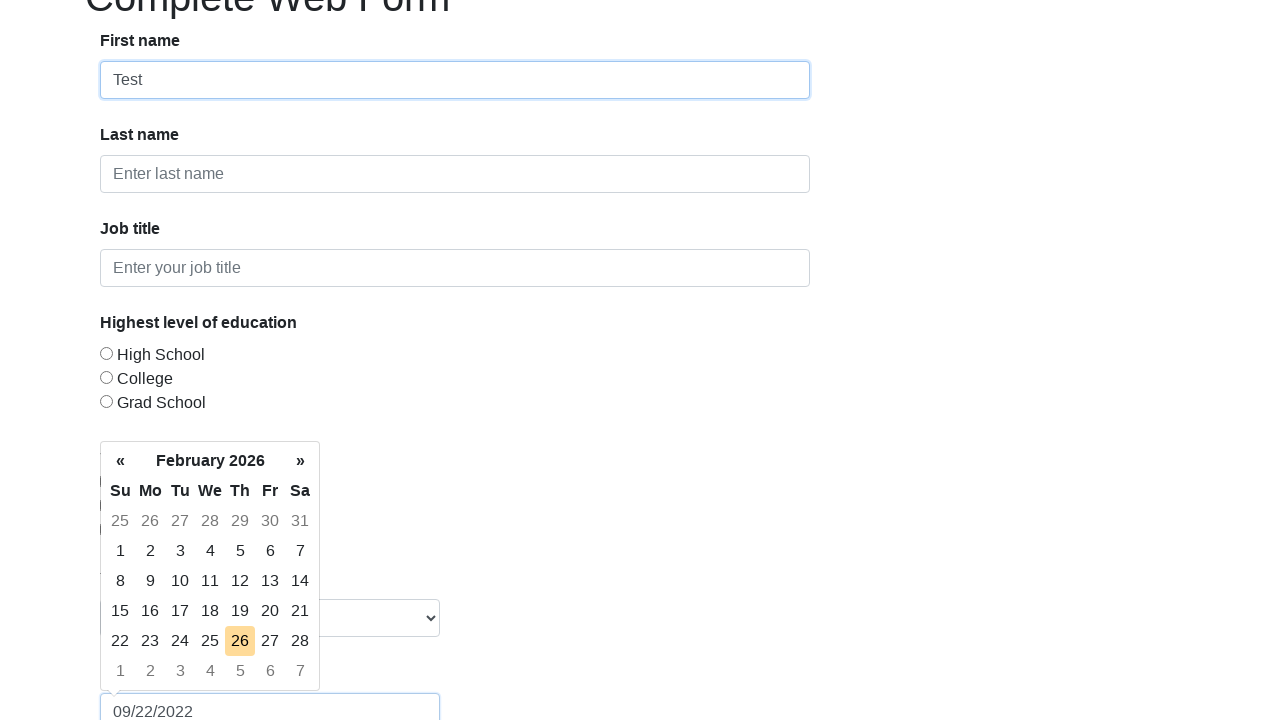

Clicked submit button to submit form at (148, 680) on .btn
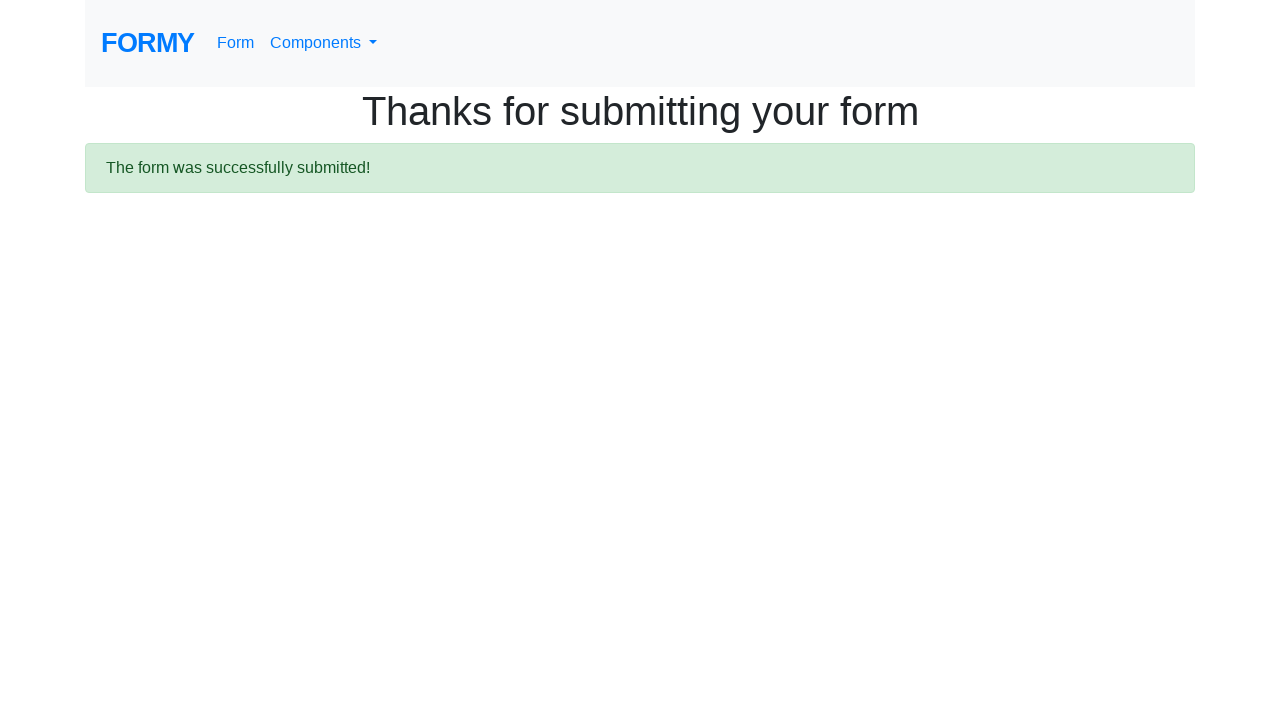

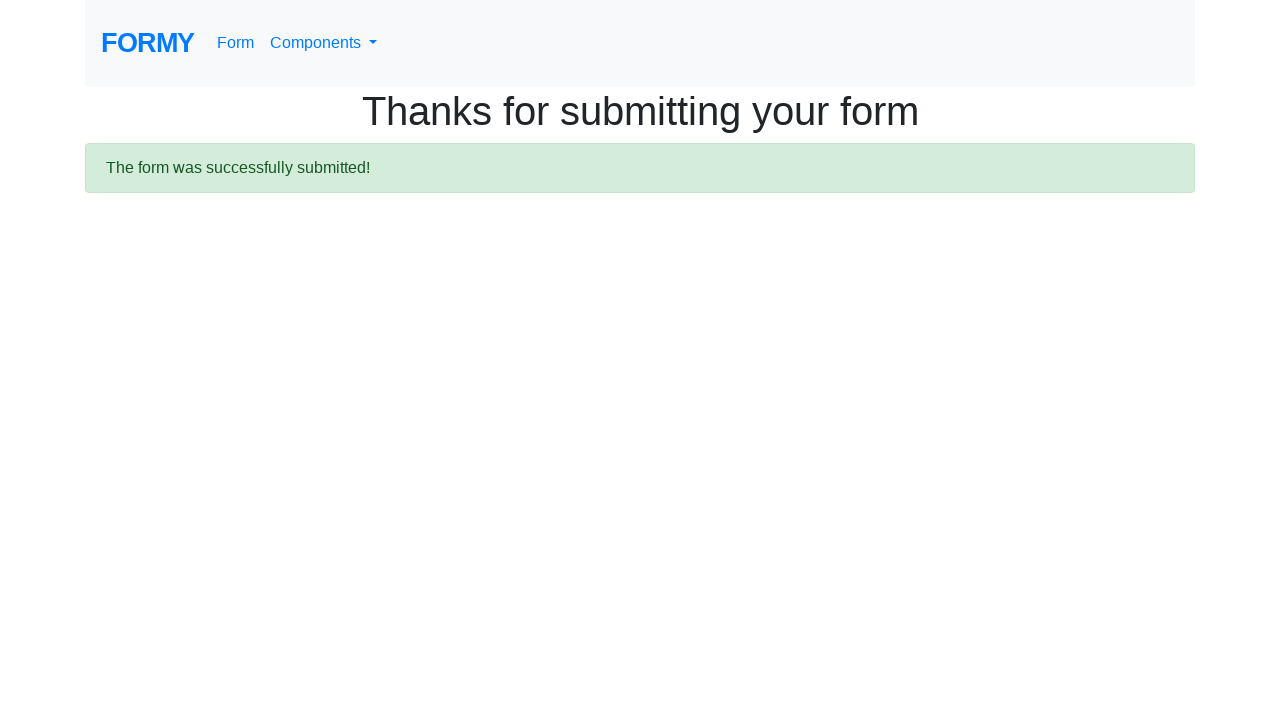